Tests changing route to 'completed' filter by clicking the filter button after adding todos and marking one as completed.

Starting URL: https://todomvc.com/examples/typescript-angular/#/

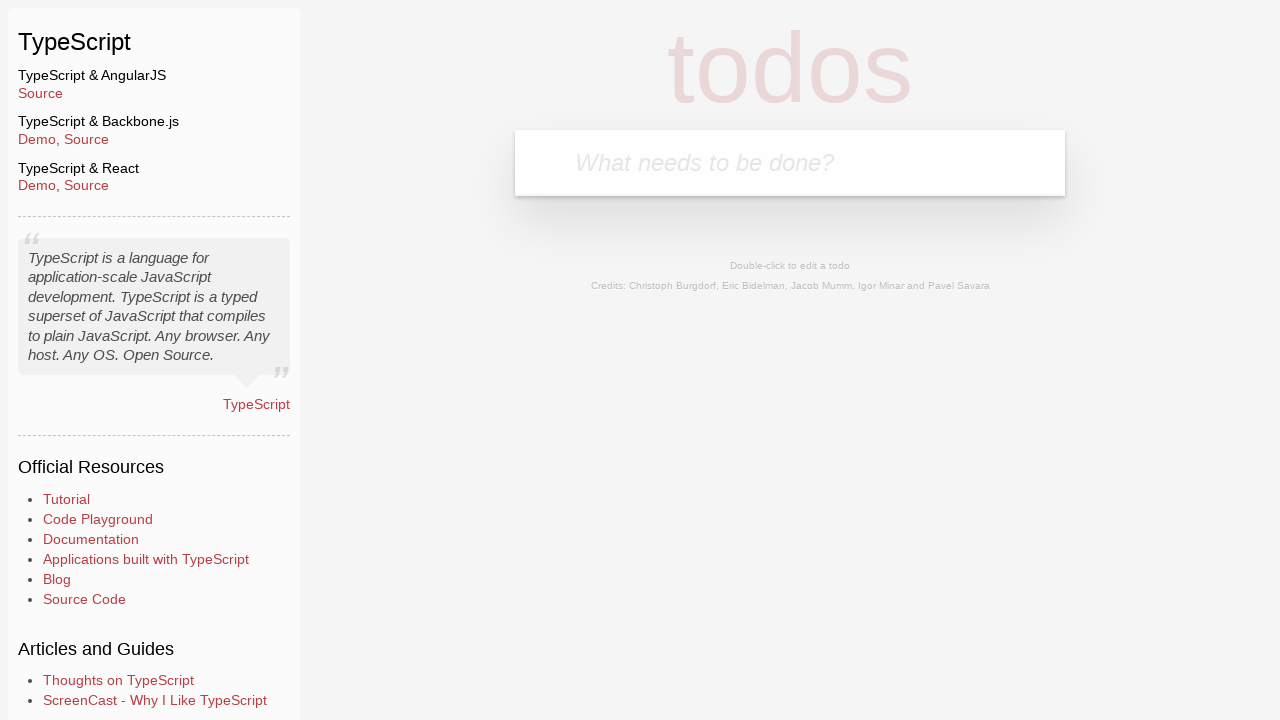

Filled new todo input with 'Example1' on .new-todo
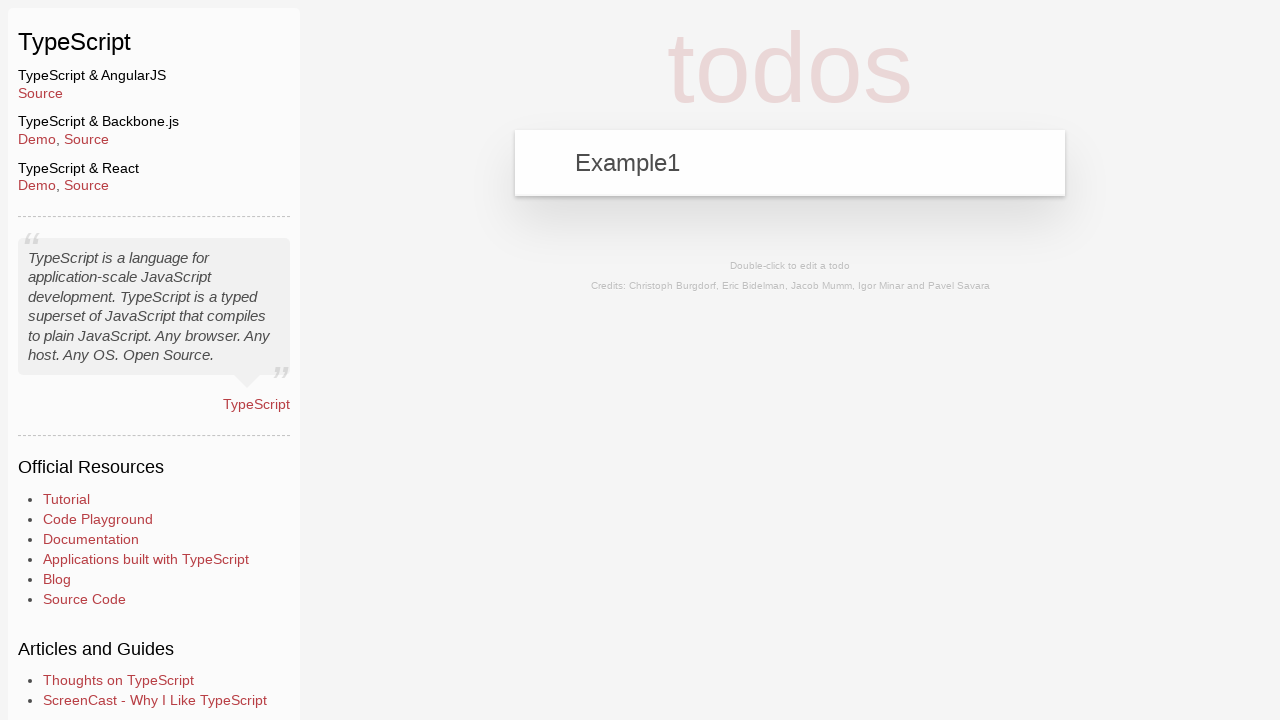

Pressed Enter to add first todo on .new-todo
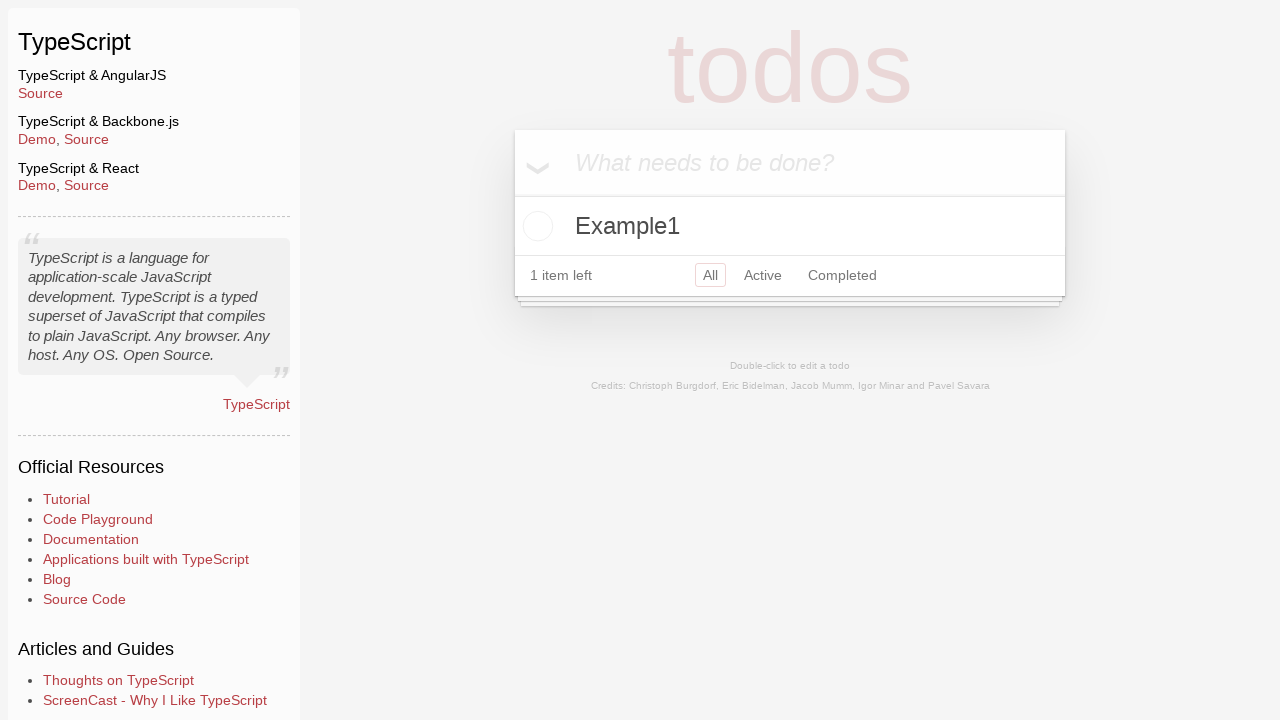

Filled new todo input with 'Example2' on .new-todo
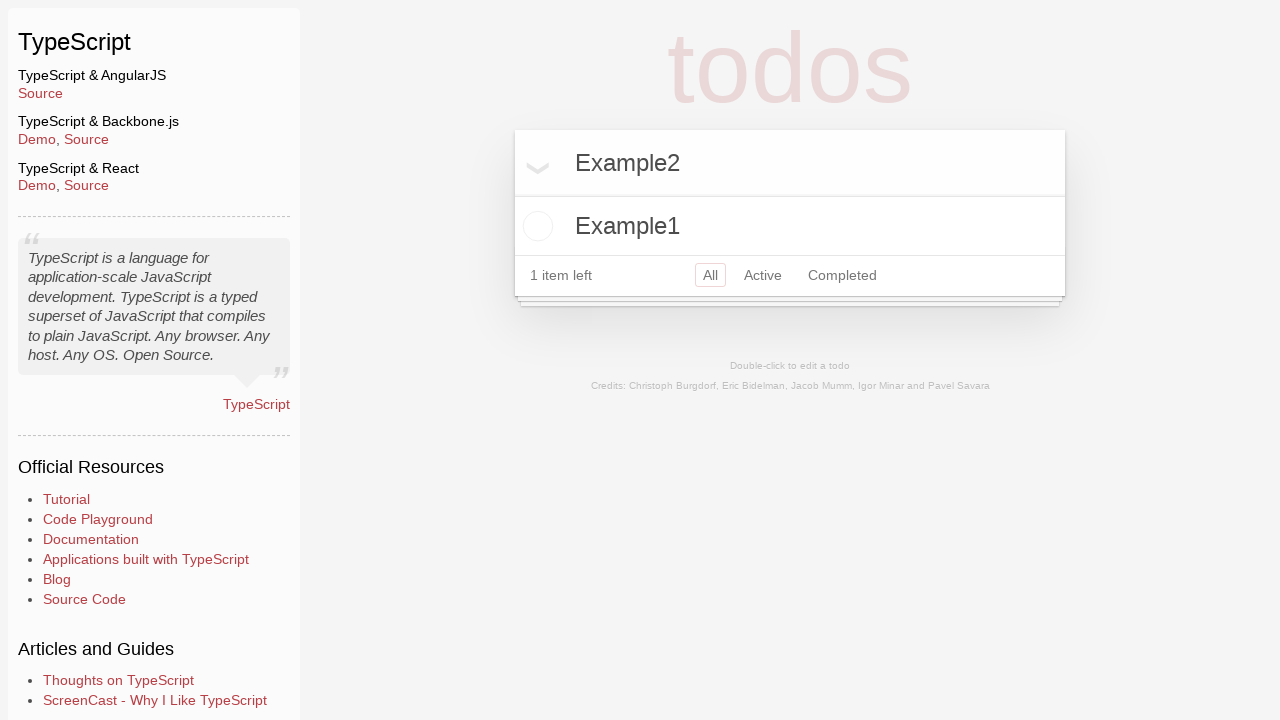

Pressed Enter to add second todo on .new-todo
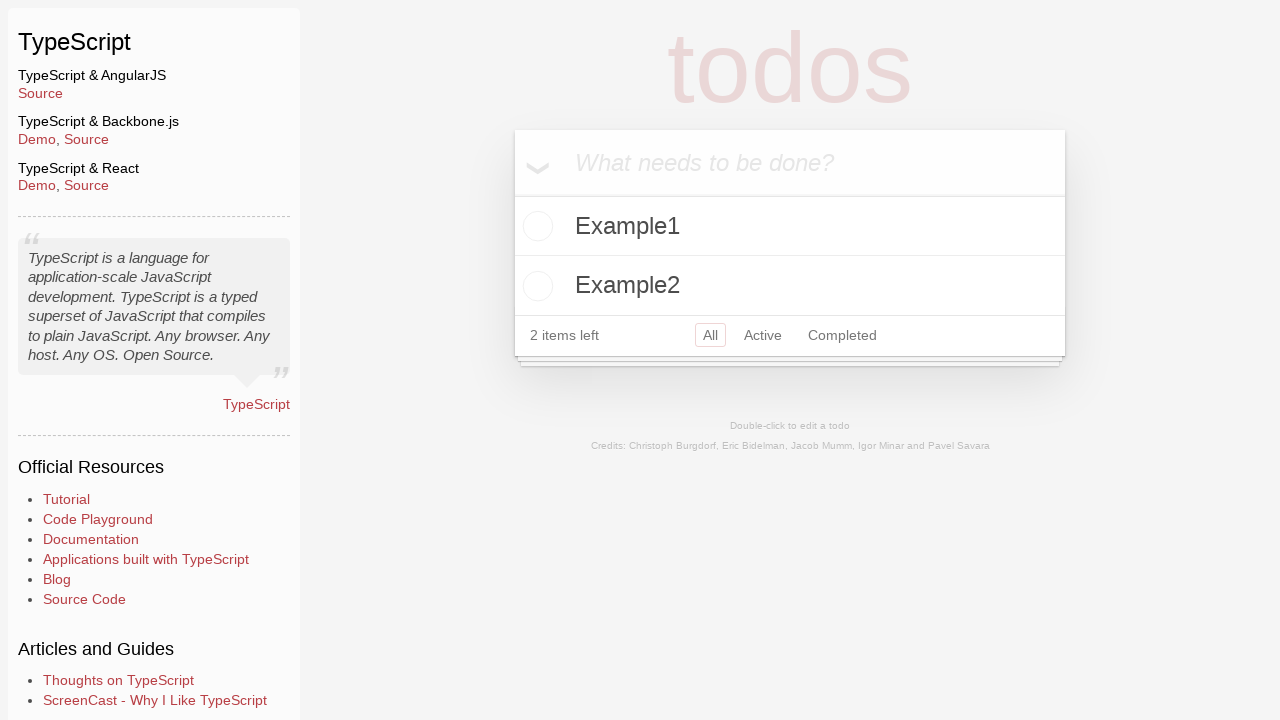

Clicked checkbox to mark Example2 as completed at (535, 286) on xpath=//label[contains(text(), 'Example2')]/preceding-sibling::input[@type='chec
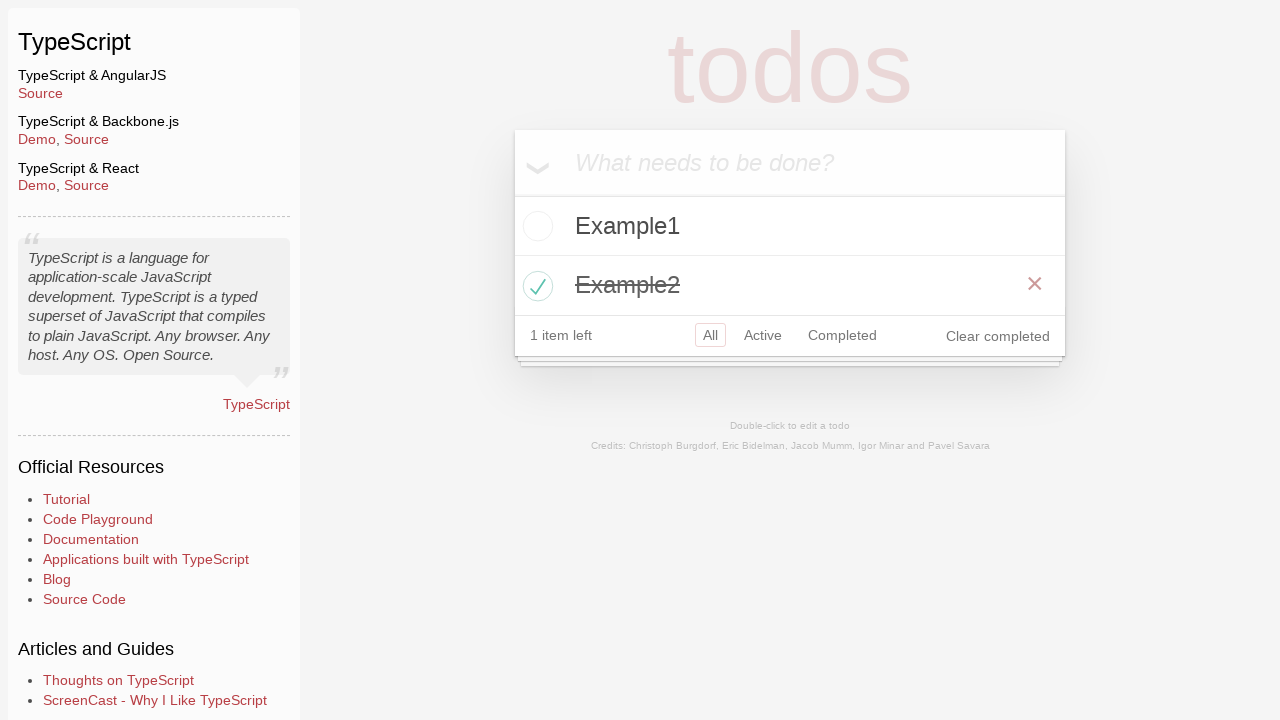

Clicked Completed filter button to navigate to completed route at (842, 335) on a[href='#/completed']
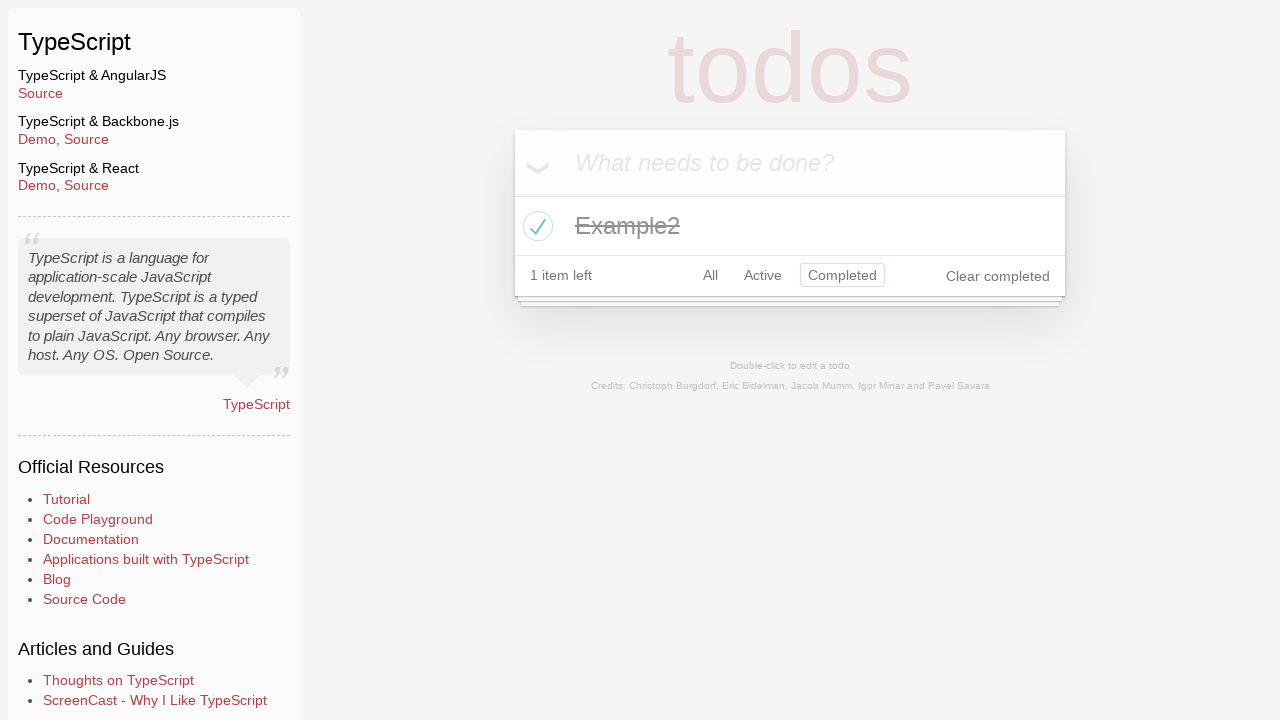

Verified that Example2 is visible in completed todos
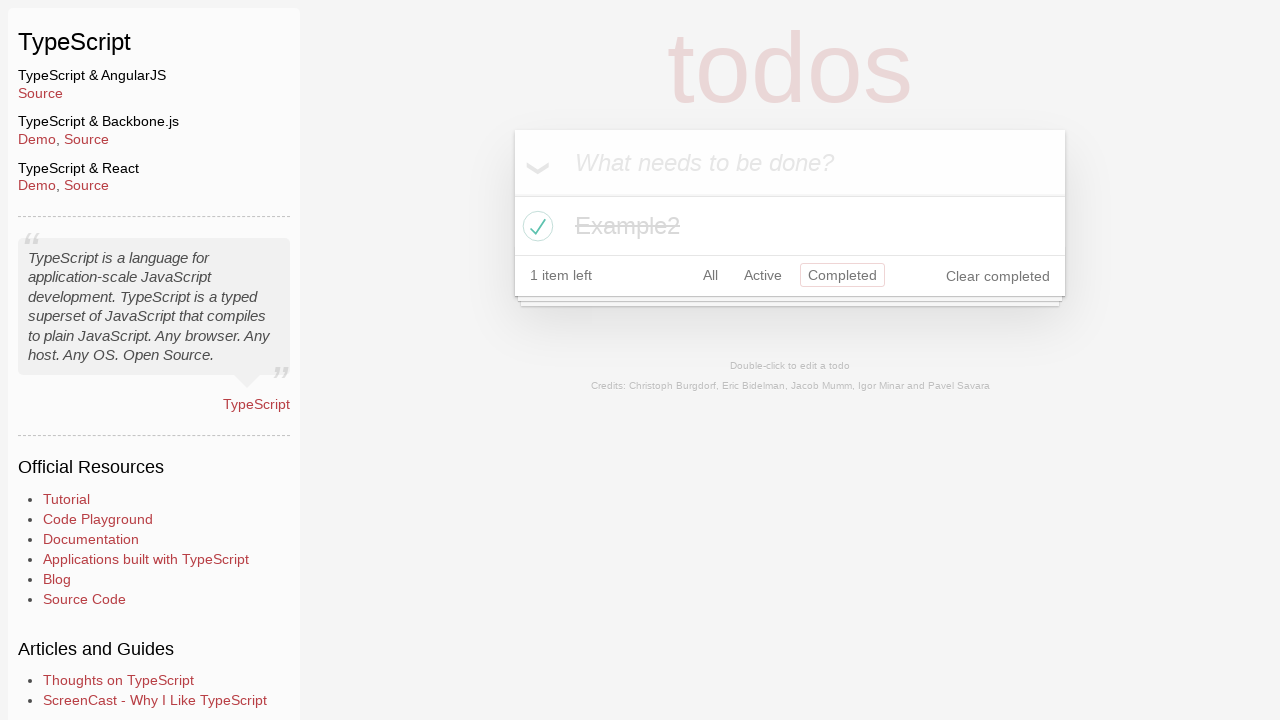

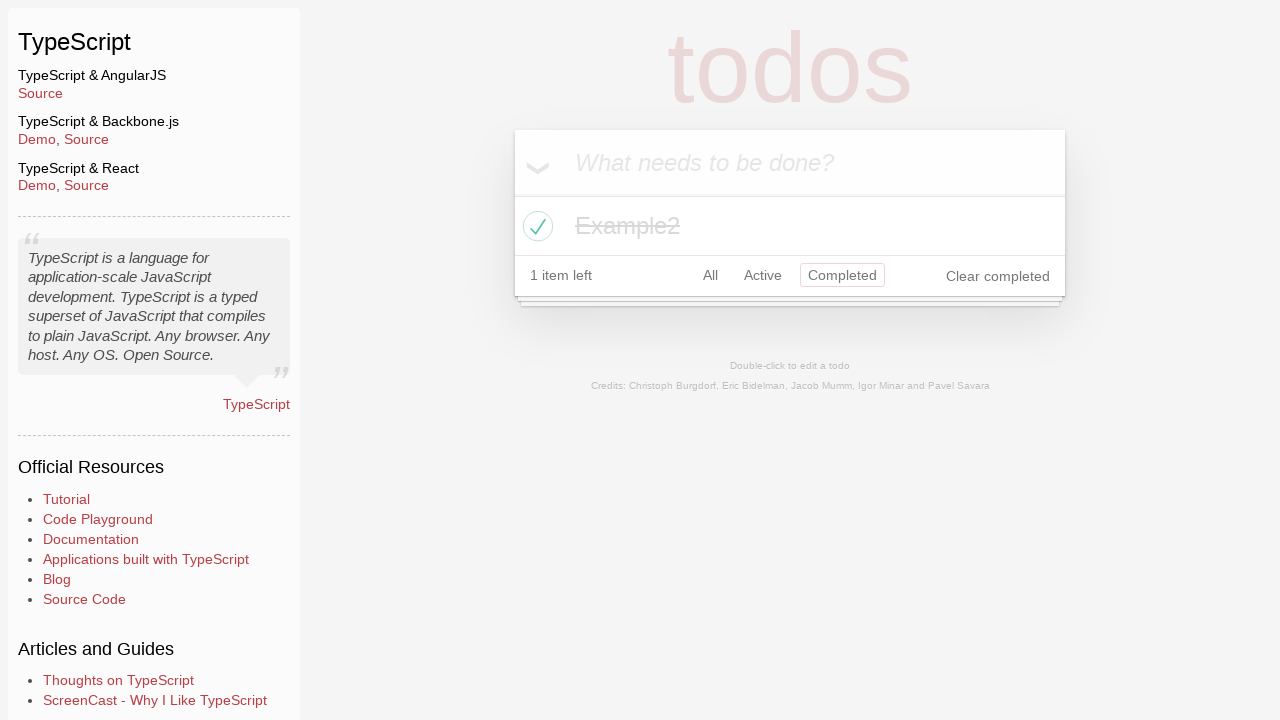